Tests the progress bar functionality by clicking the start button and verifying the progress reaches 100%

Starting URL: https://demoqa.com/progress-bar

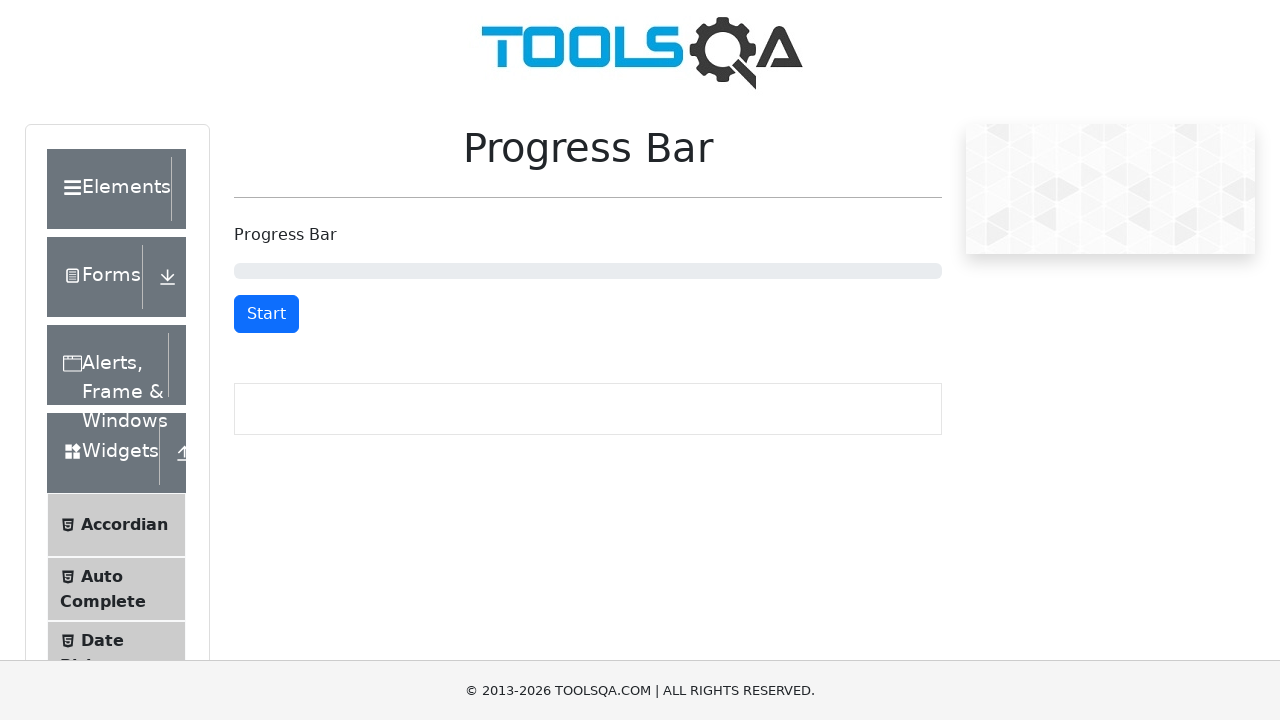

Clicked the Start/Stop button to begin progress bar at (266, 314) on button#startStopButton
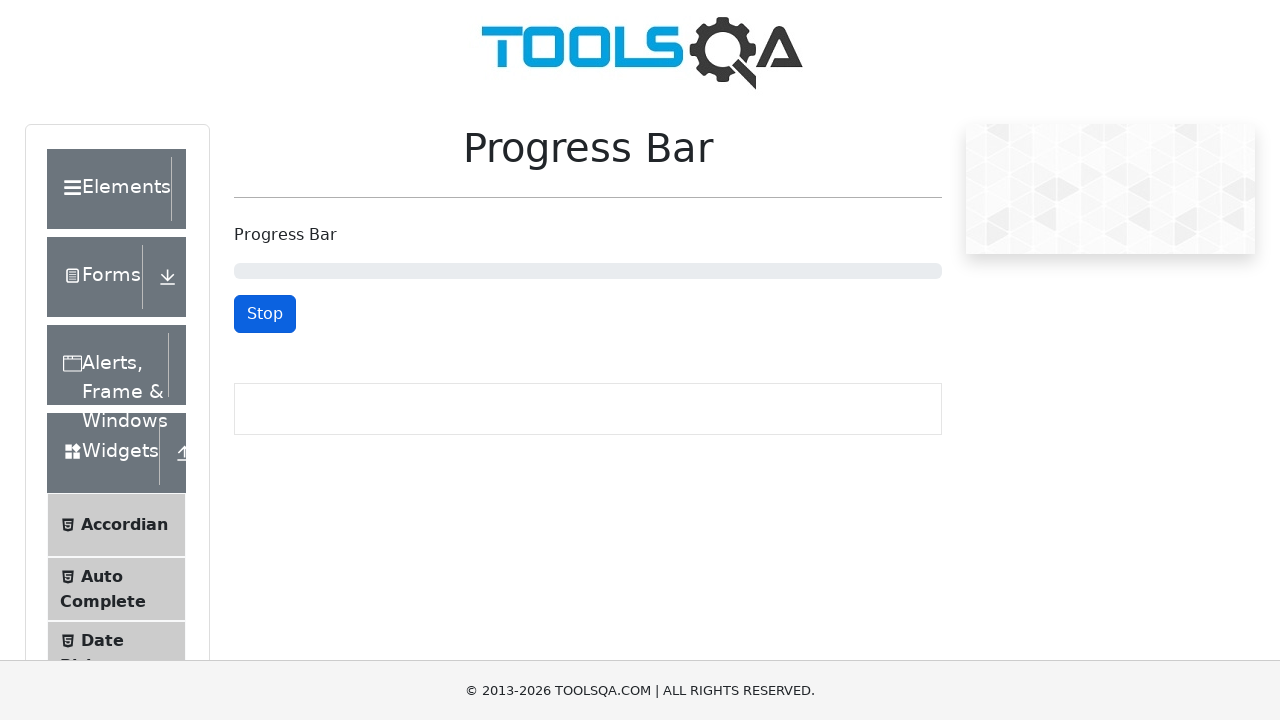

Progress bar reached 100%
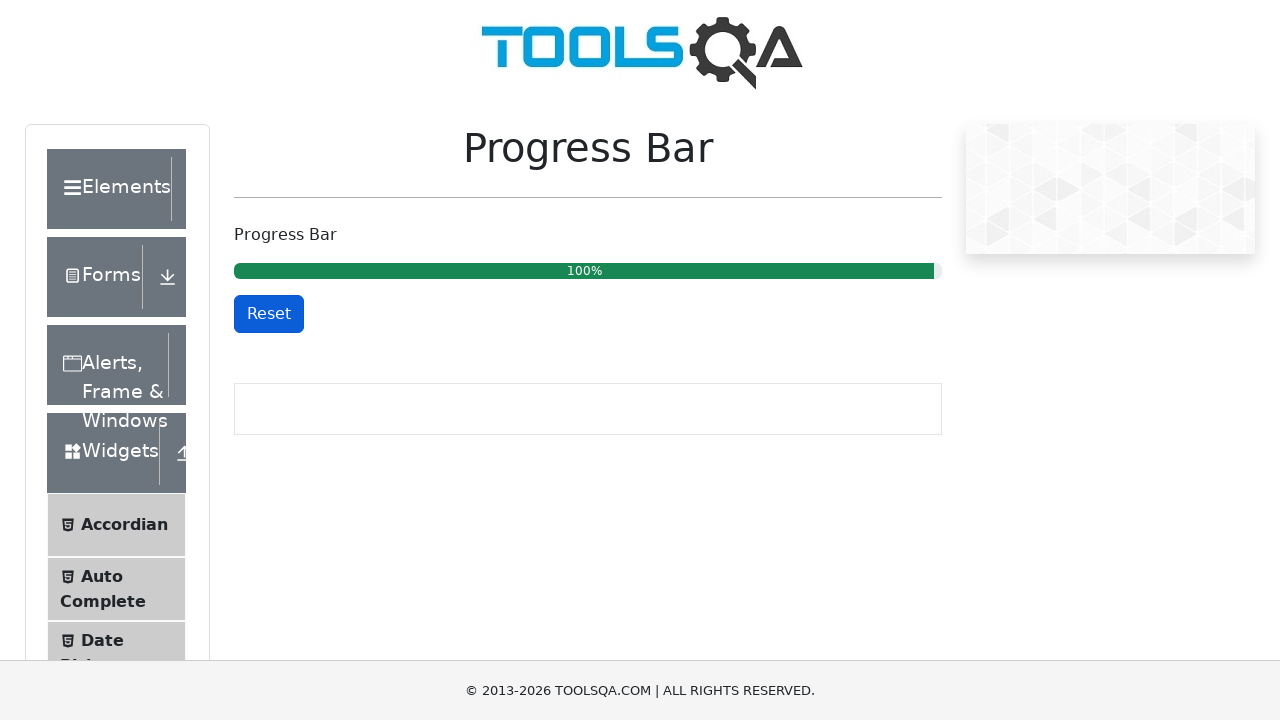

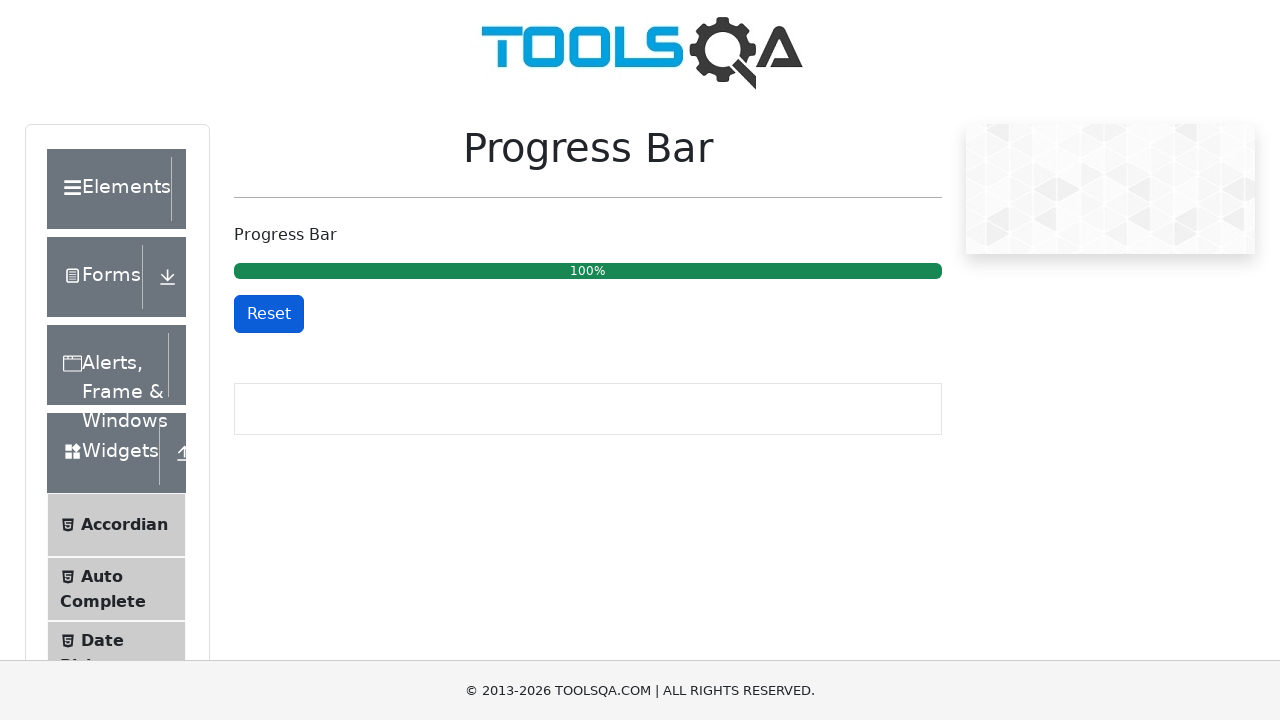